Tests clicking a button styled as a link and verifies the page shows "Submitted" confirmation

Starting URL: https://www.qa-practice.com/elements/button/like_a_button

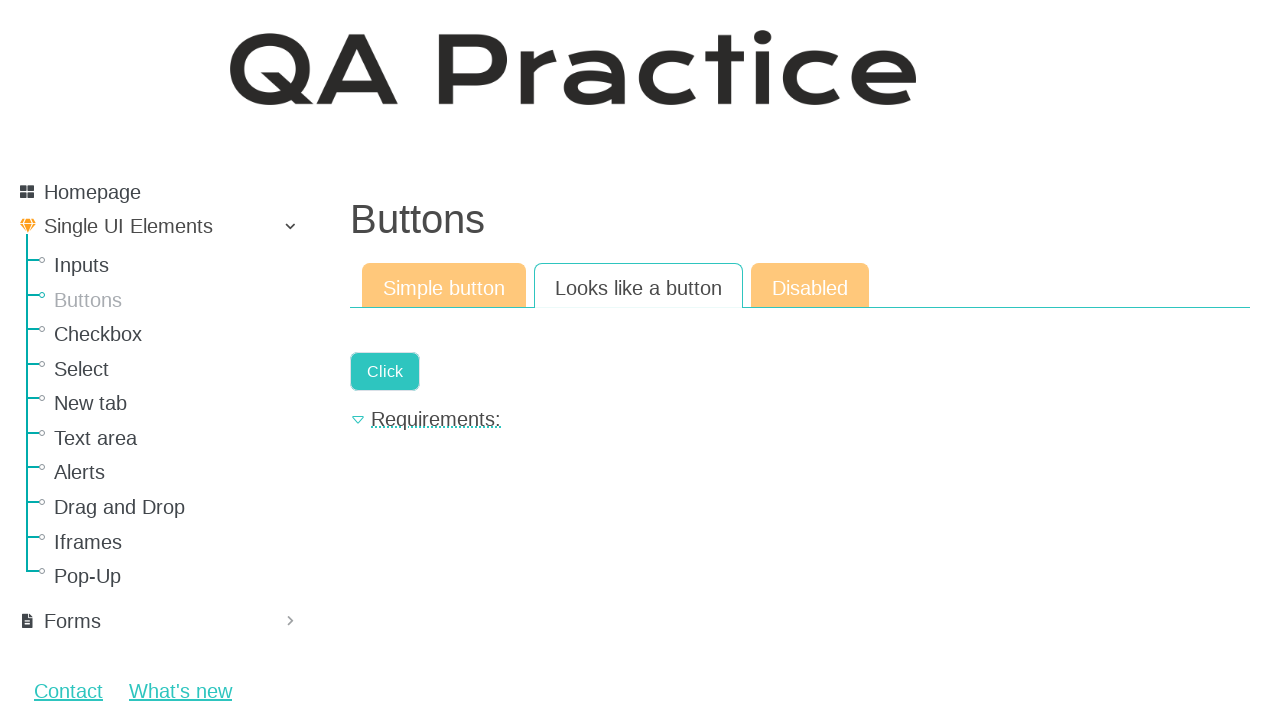

Clicked the 'Click' button styled as a link at (385, 372) on text=Click
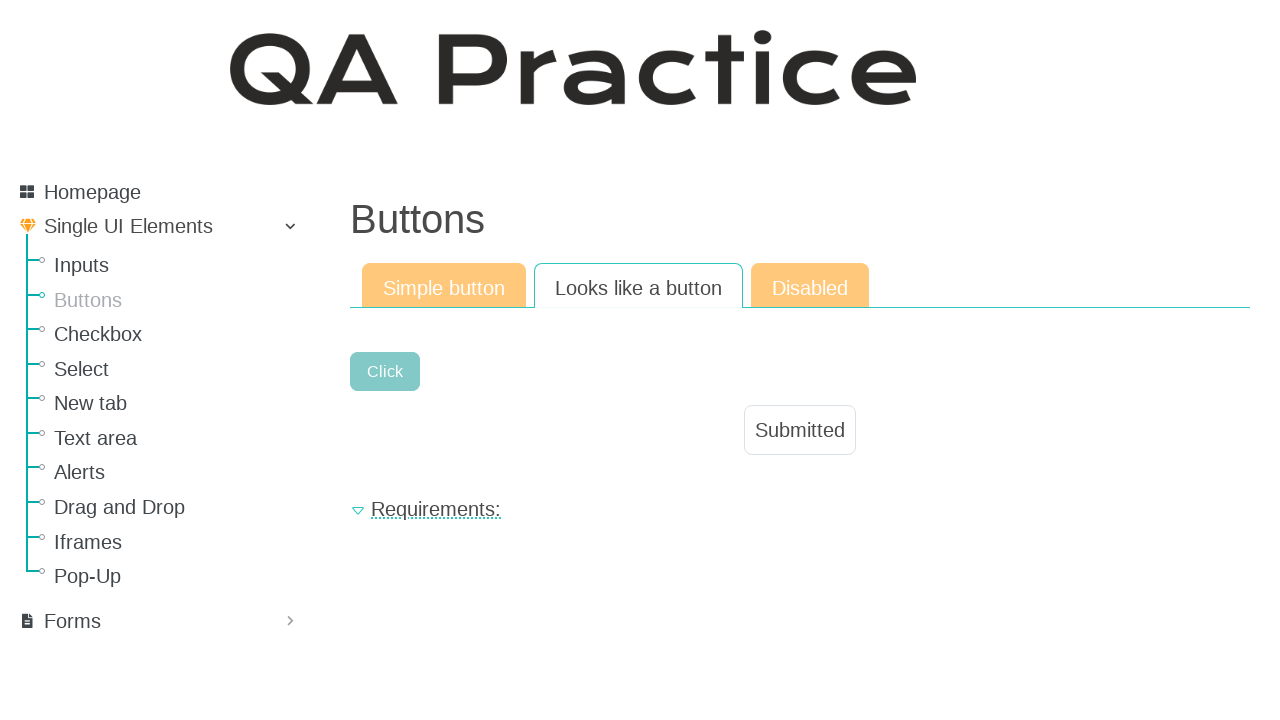

Waited for confirmation paragraph to appear
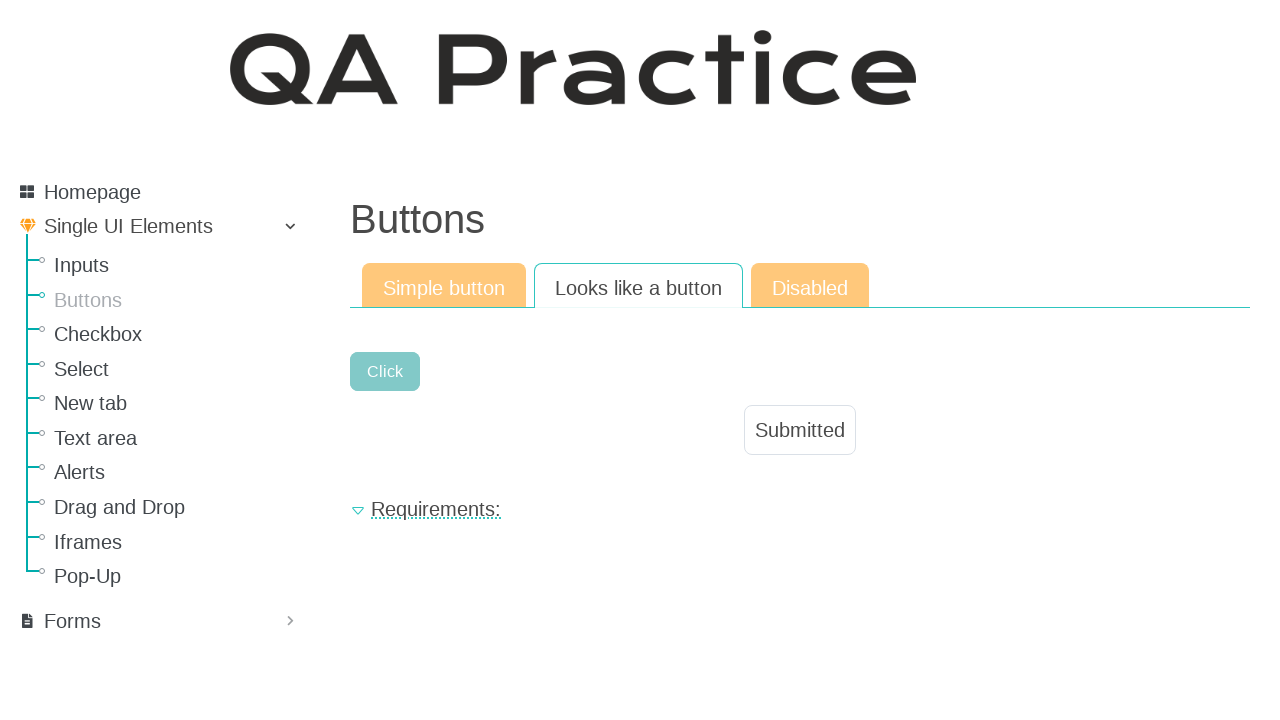

Verified 'Submitted' confirmation message is displayed
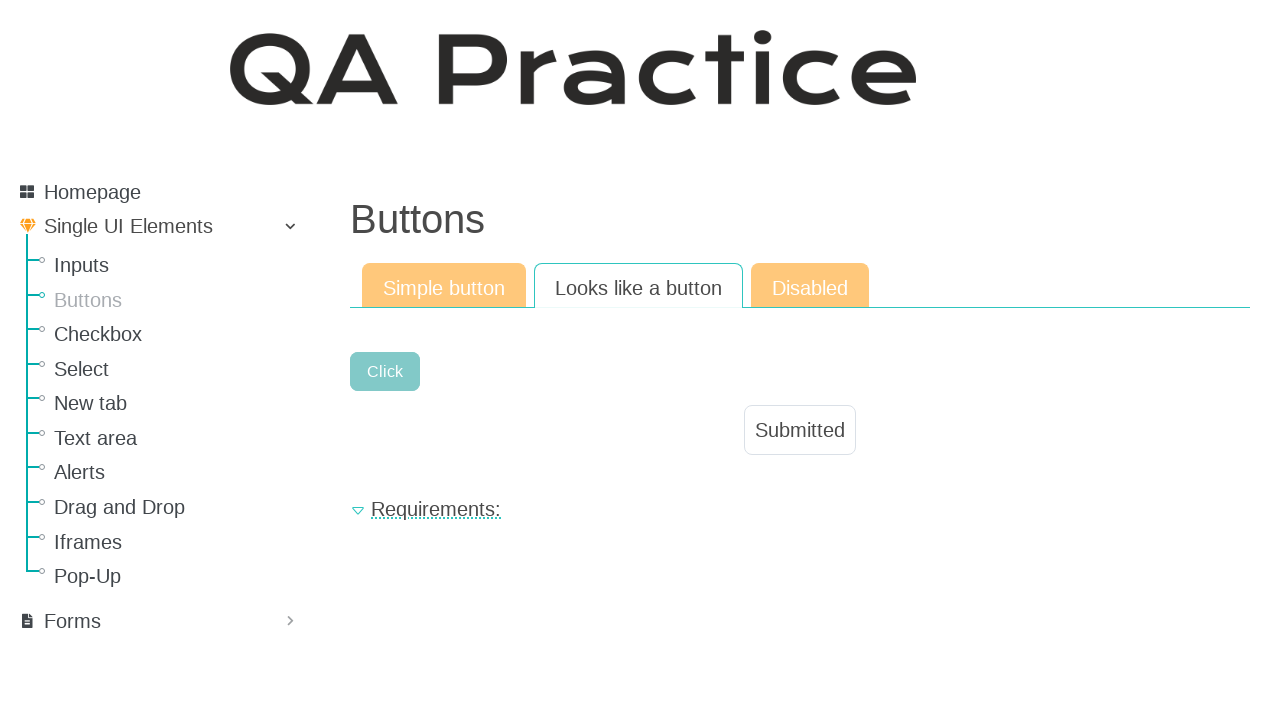

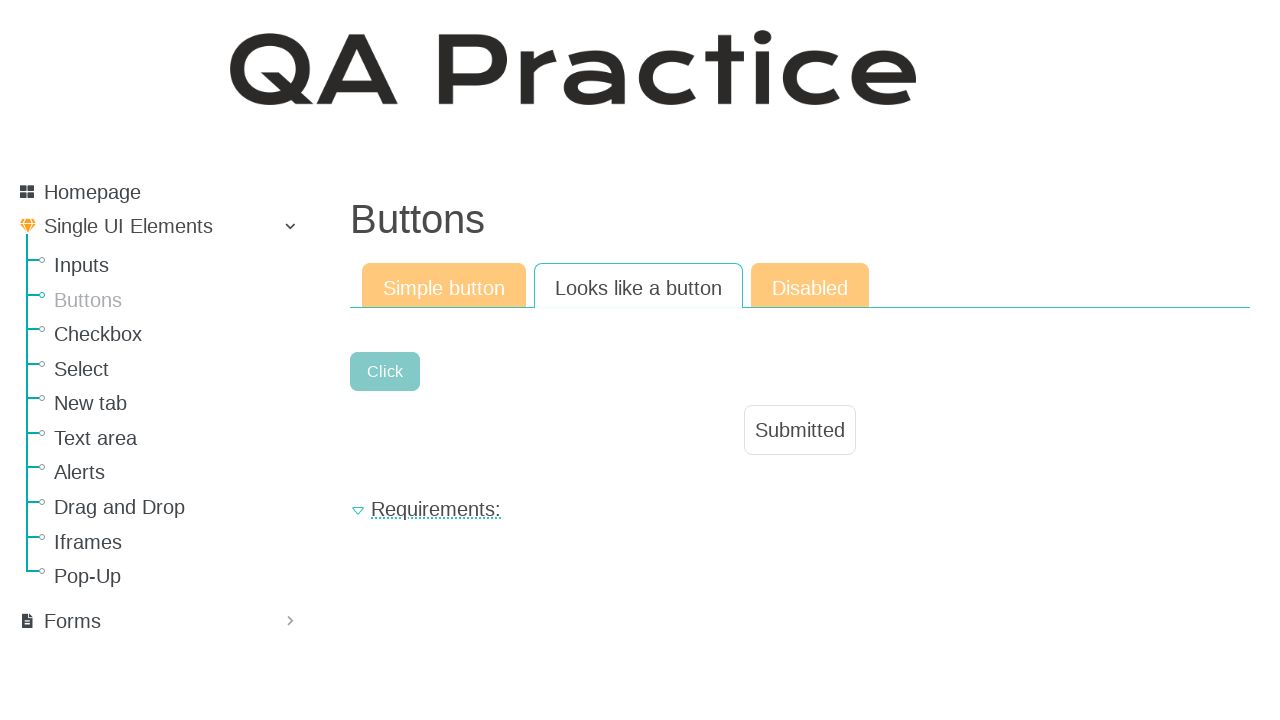